Tests JavaScript alert handling by triggering different types of alerts (simple alert, confirm dialog, and prompt) and verifying the results

Starting URL: https://the-internet.herokuapp.com/javascript_alerts

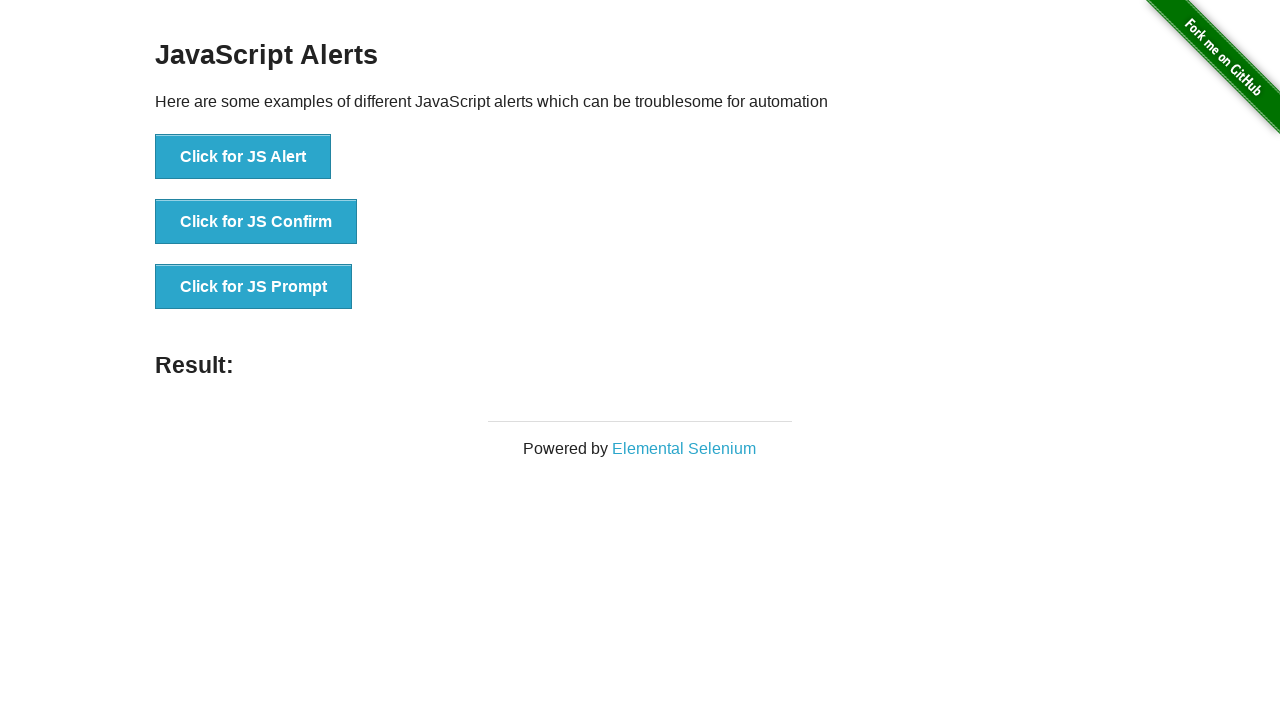

Clicked button to trigger simple alert at (243, 157) on xpath=//*[@id='content']/div/ul/li[1]/button
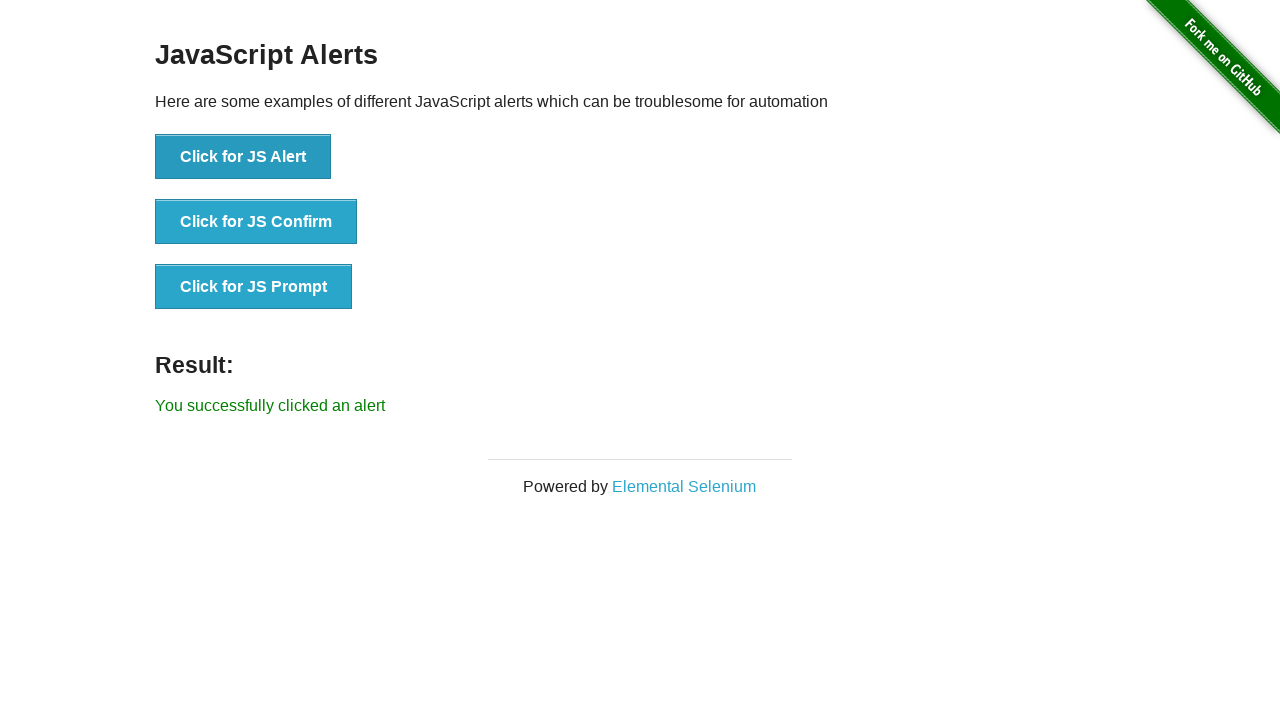

Registered dialog handler to accept alerts
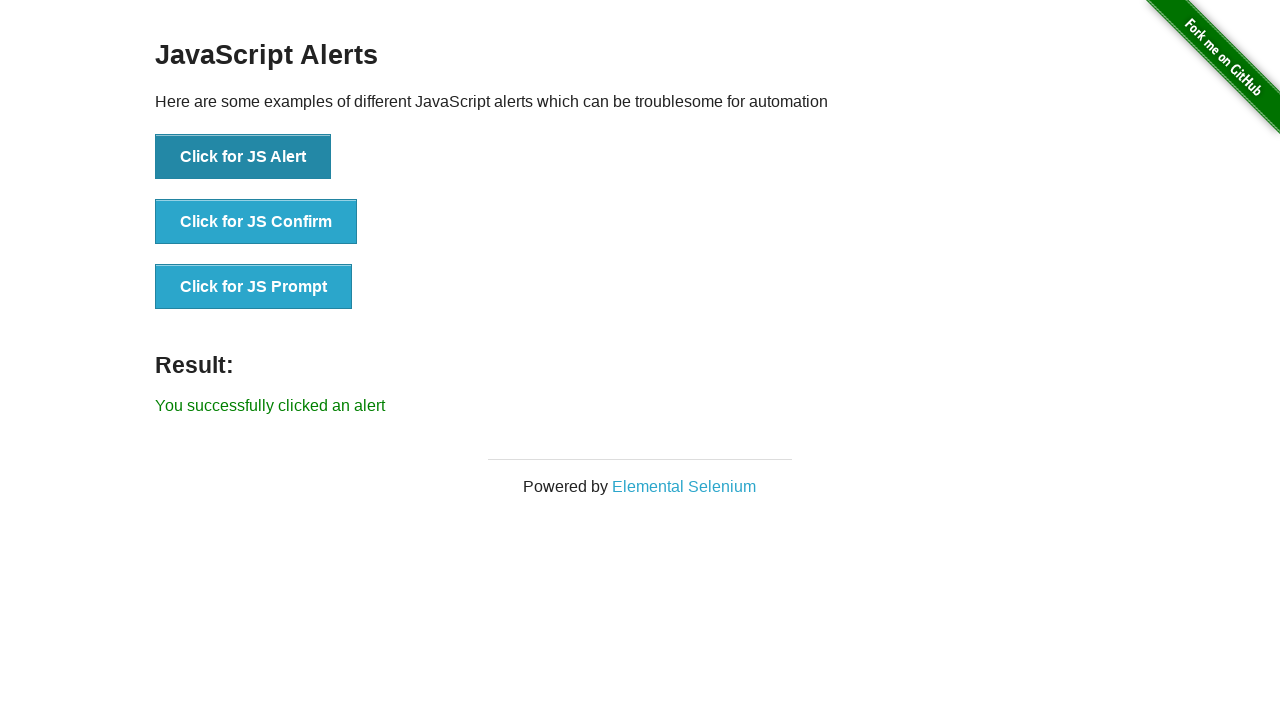

Simple alert was accepted and result displayed
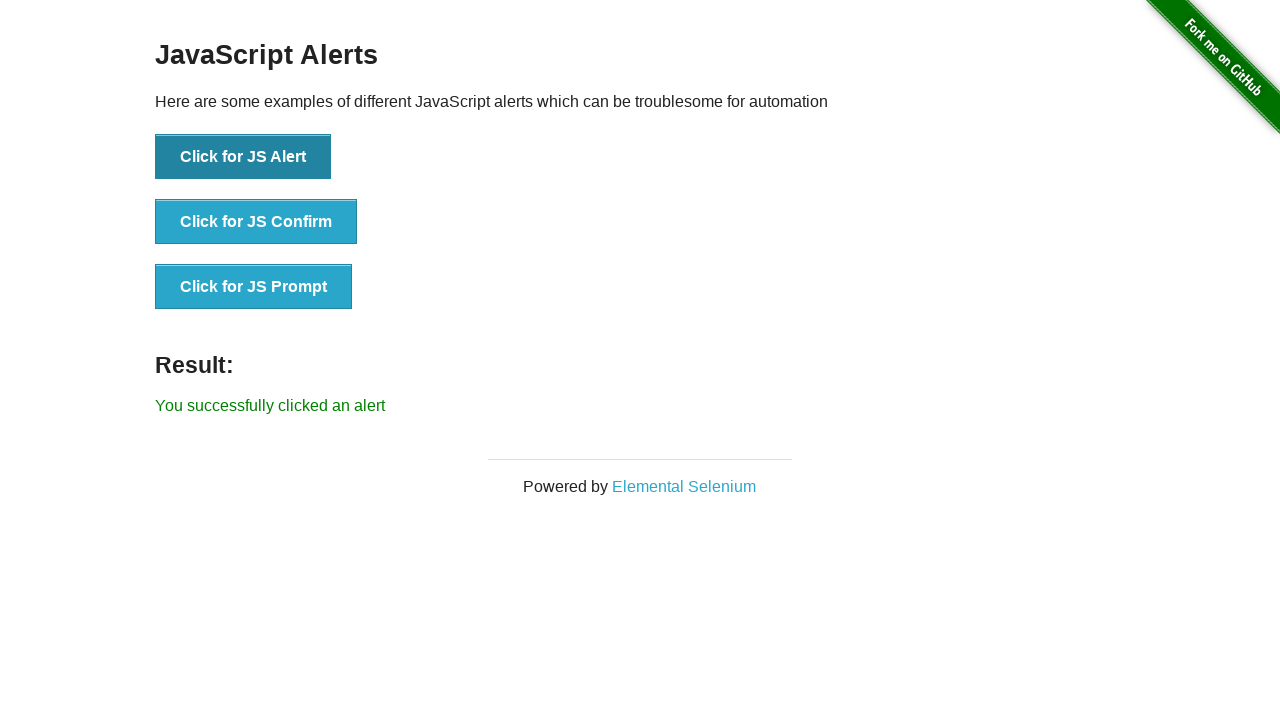

Clicked button to trigger confirm dialog at (256, 222) on xpath=//*[@id='content']/div/ul/li[2]/button
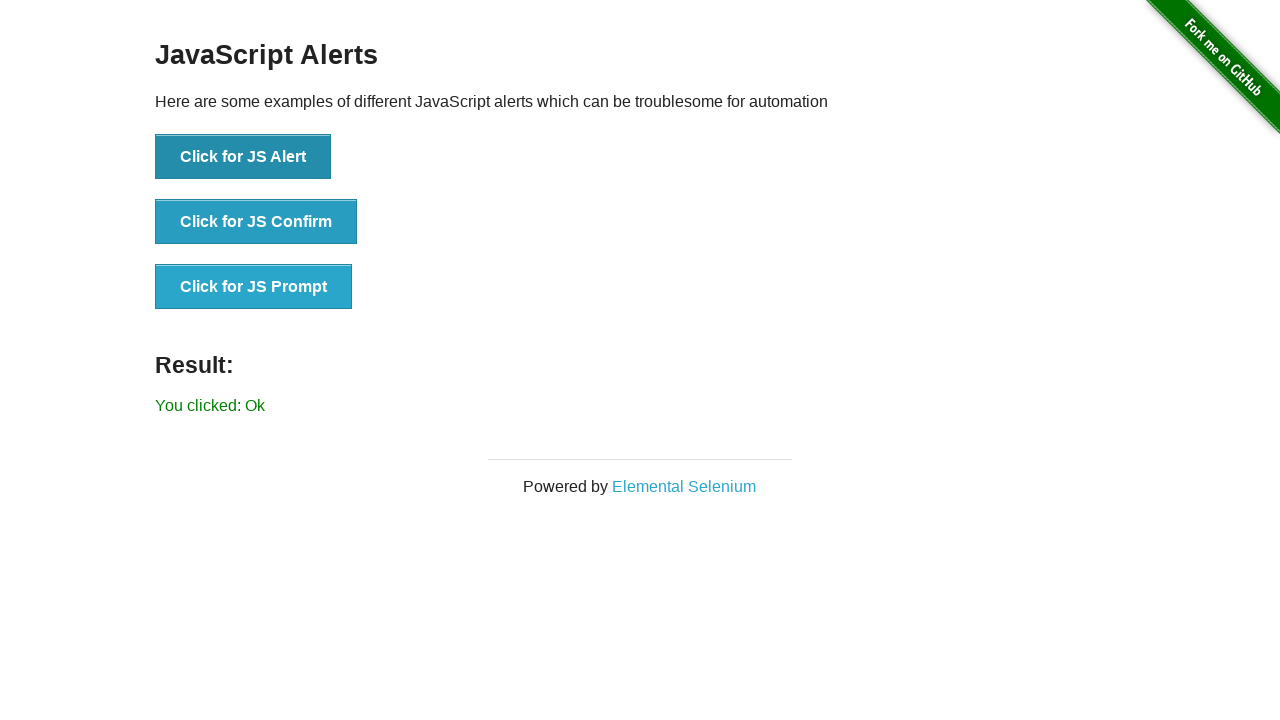

Registered dialog handler to dismiss confirm dialog
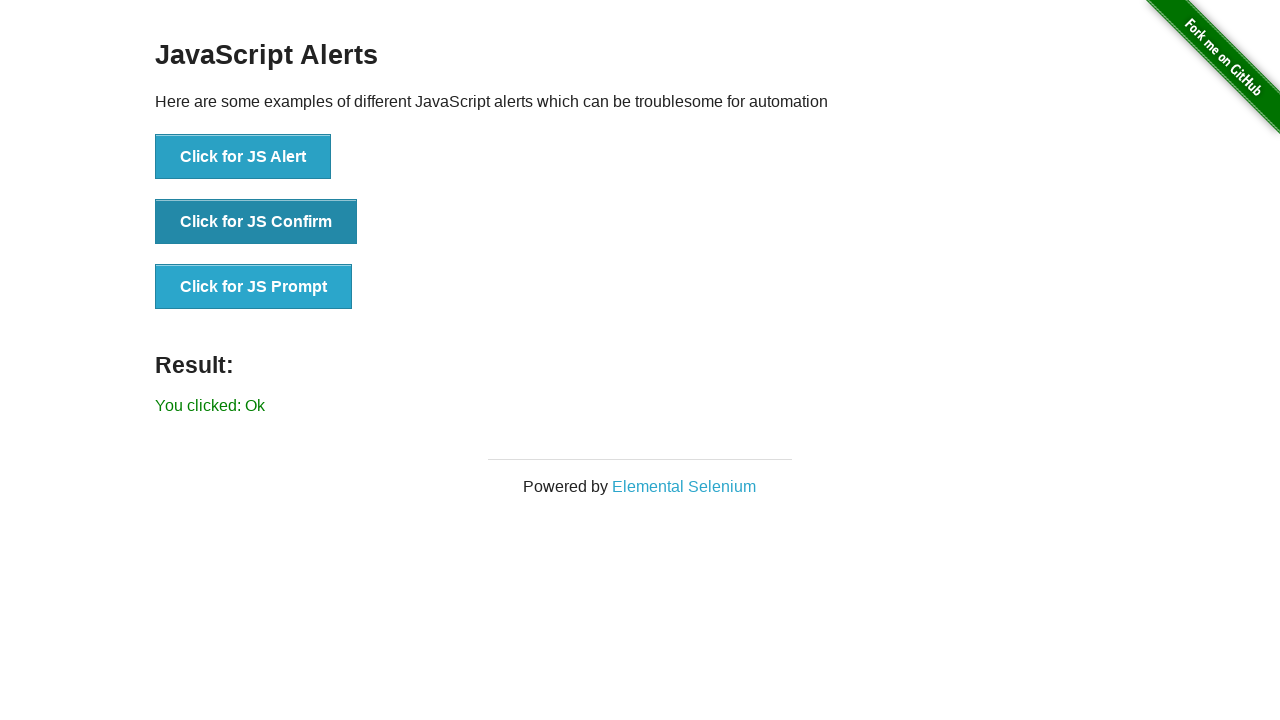

Confirm dialog was dismissed and result displayed
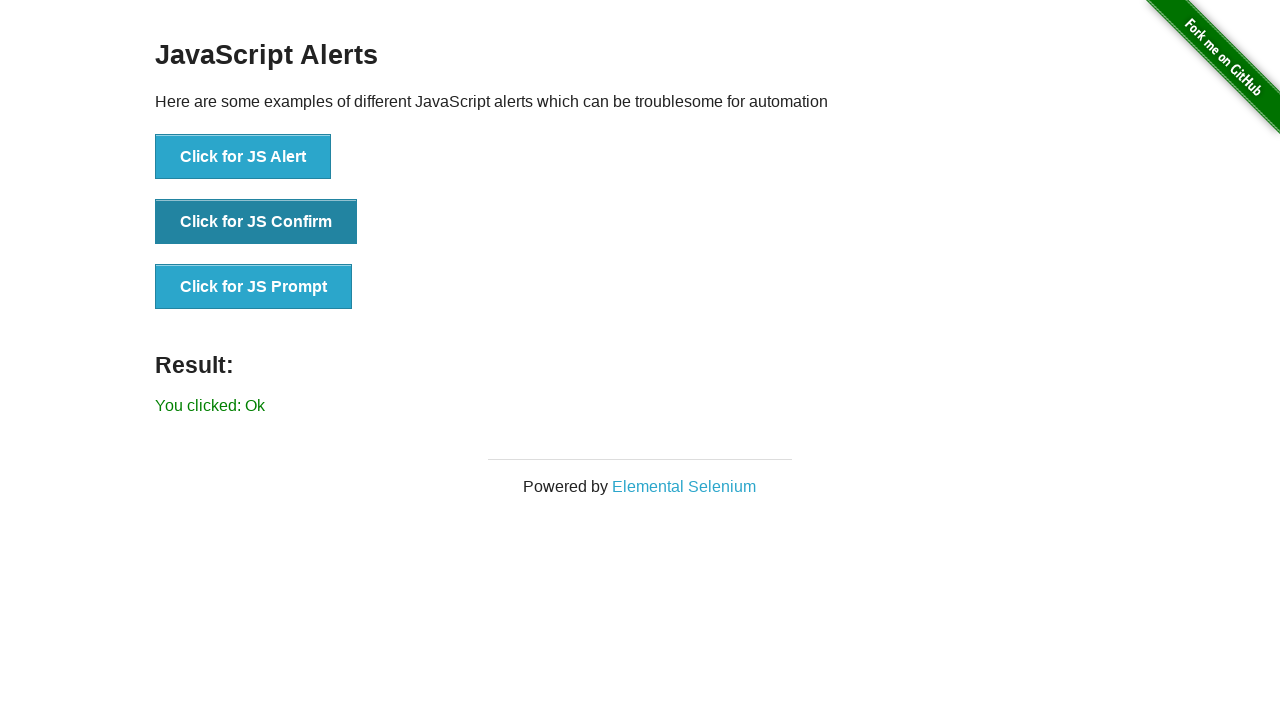

Clicked button to trigger prompt dialog at (254, 287) on xpath=//*[@id='content']/div/ul/li[3]/button
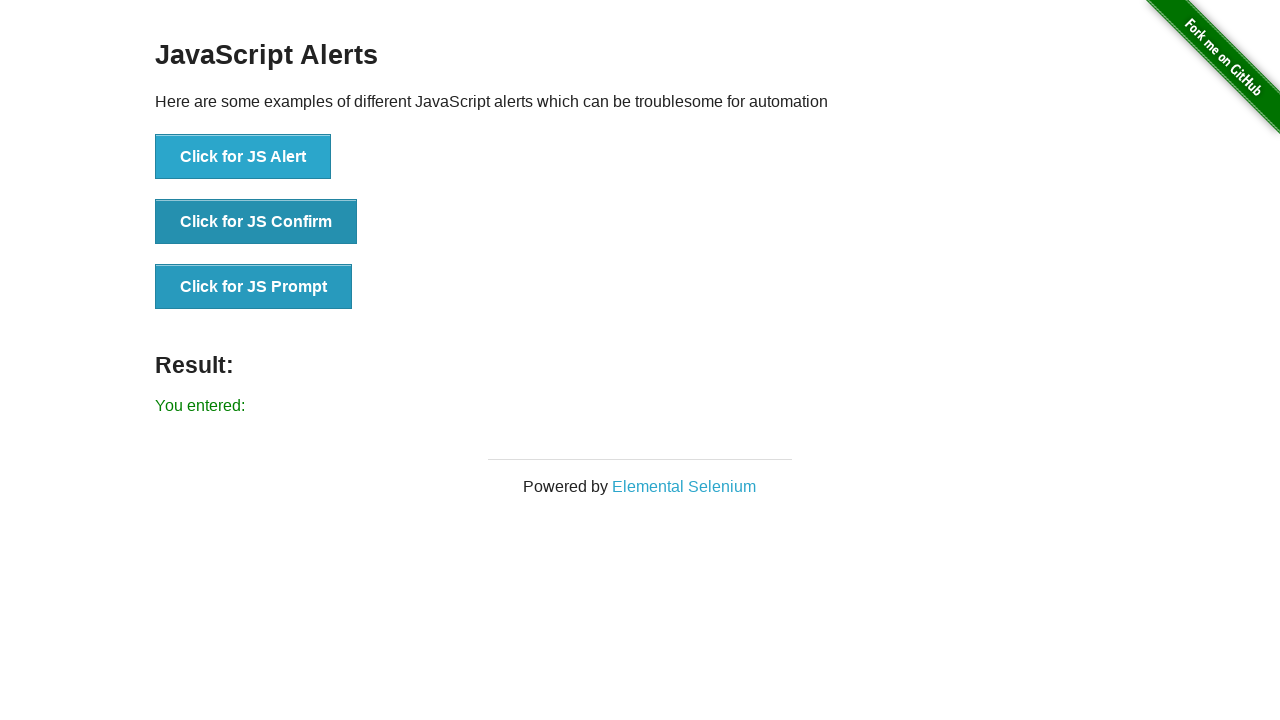

Registered dialog handler to accept prompt with text 'This is a test message'
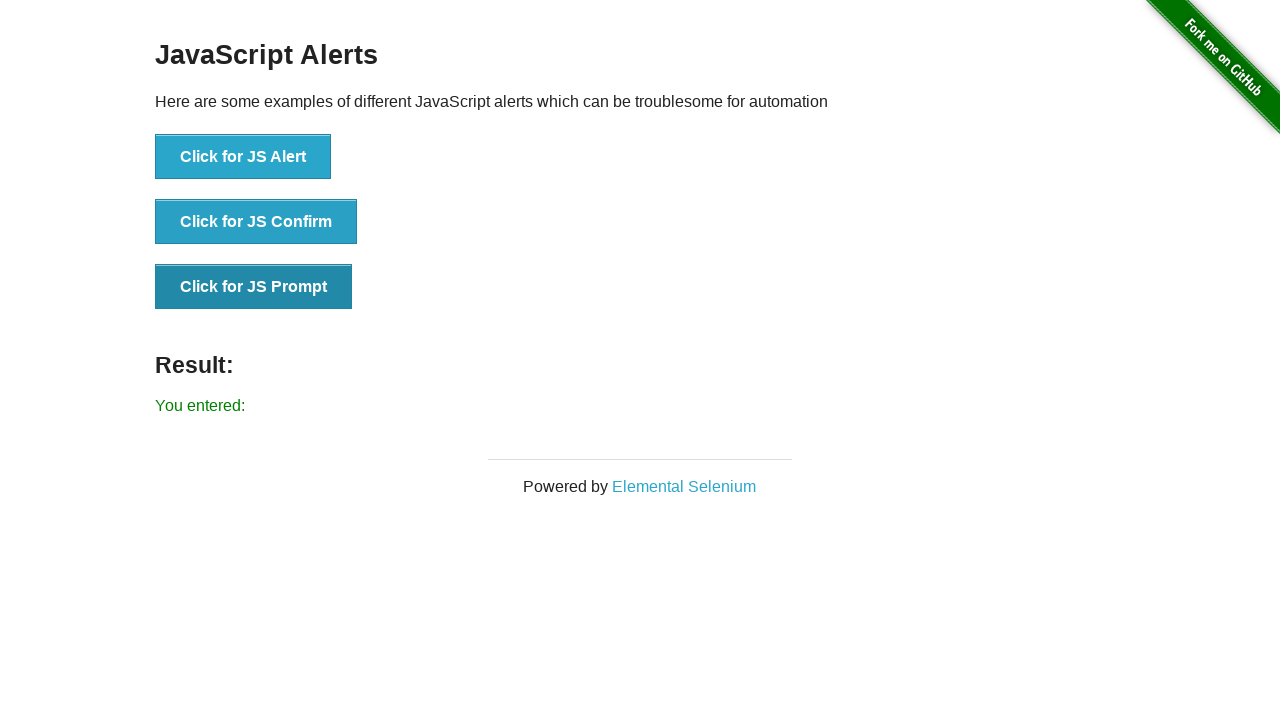

Prompt dialog was accepted and result displayed
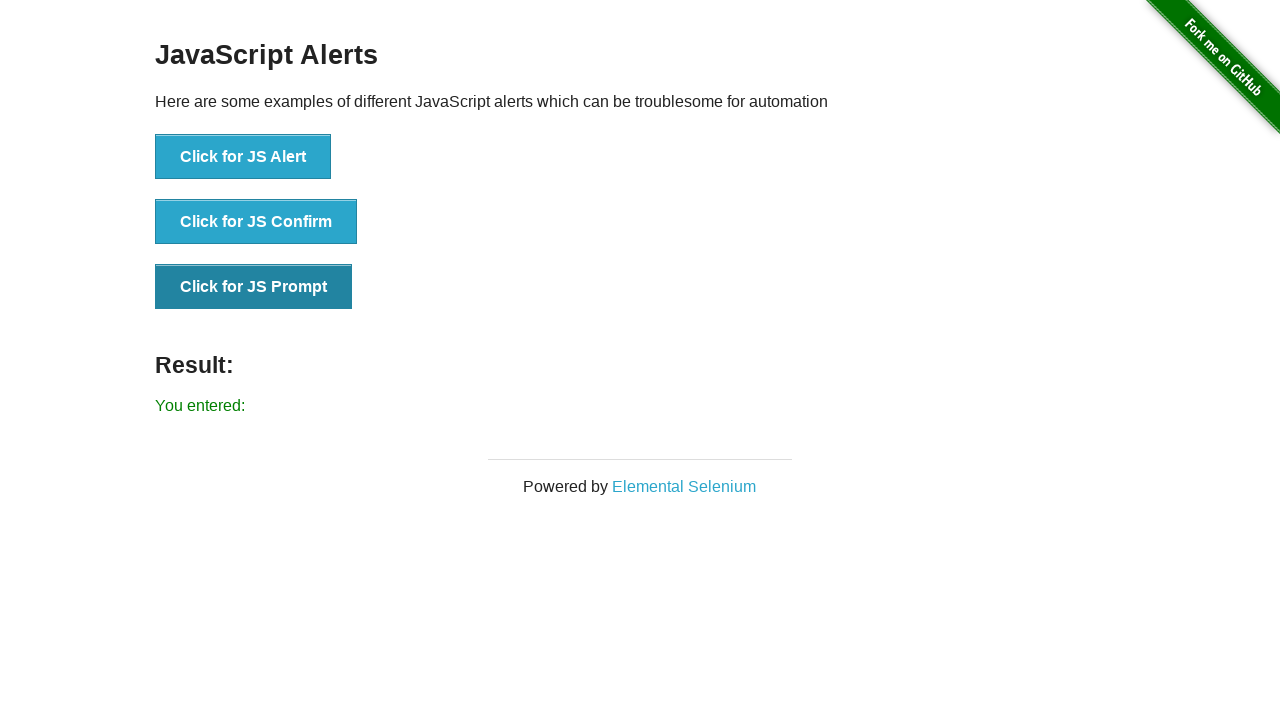

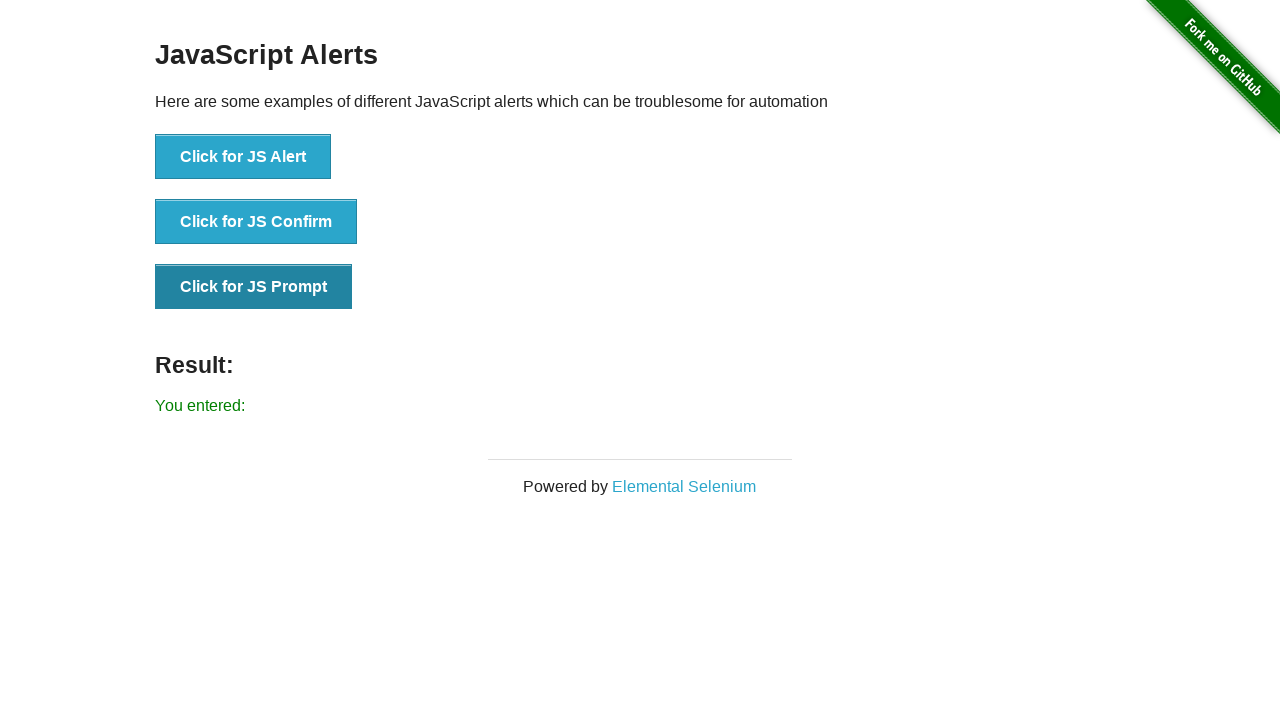